Navigates to a Kurtosys tools page and clicks on the fund explorer link after waiting for it to be present.

Starting URL: https://api-uk18.kurtosys.io/tools/ksys400/

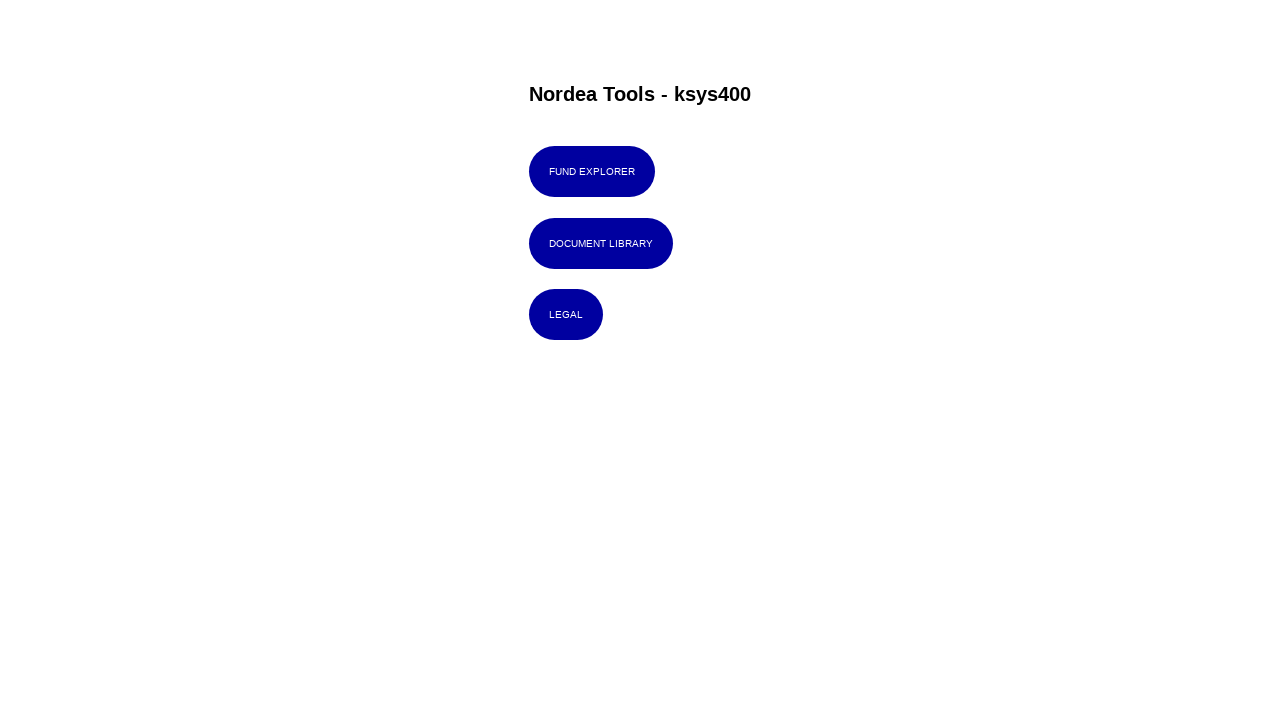

Waited for fund explorer link to be present
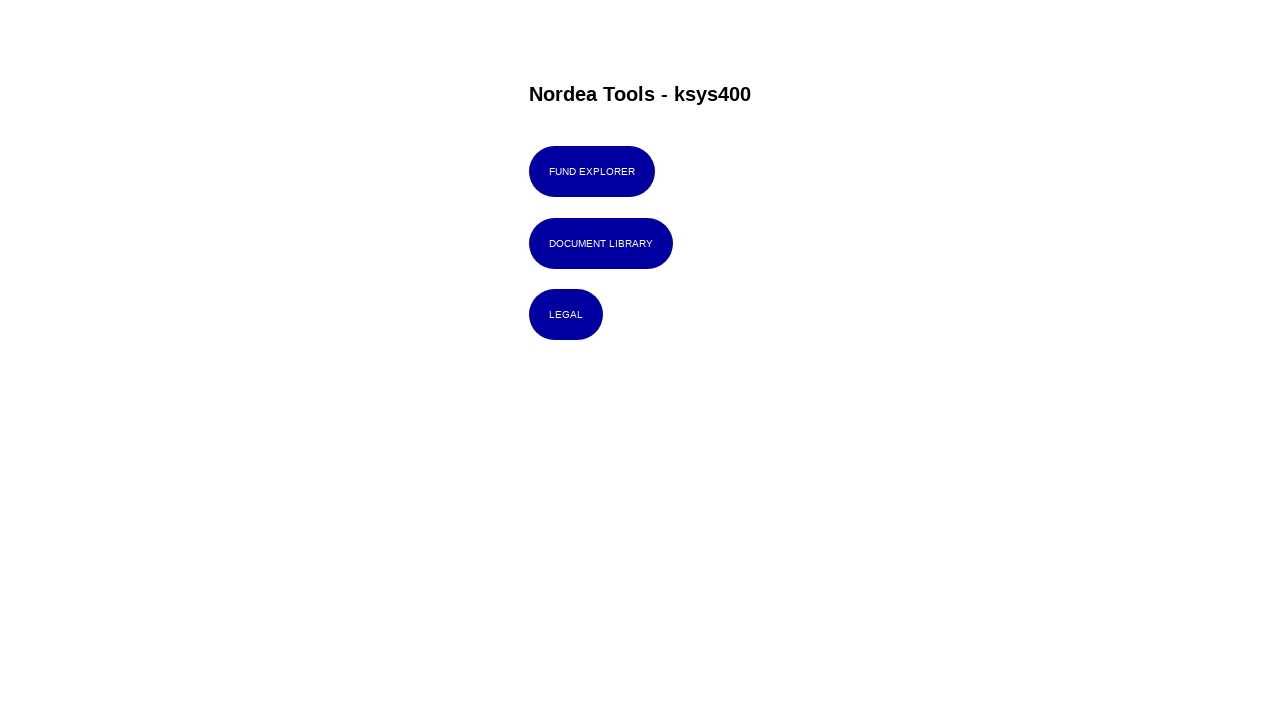

Clicked on the fund explorer link at (592, 172) on a[href*='/tools/ksys400/fund-explorer']
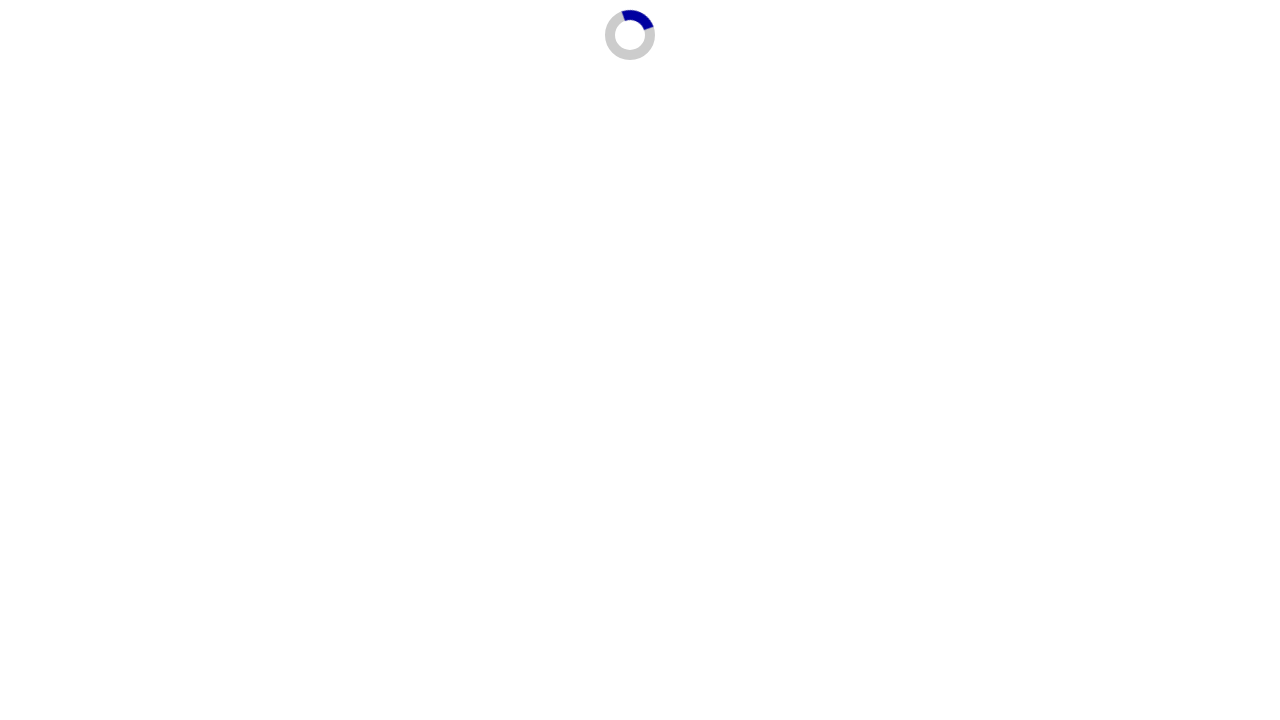

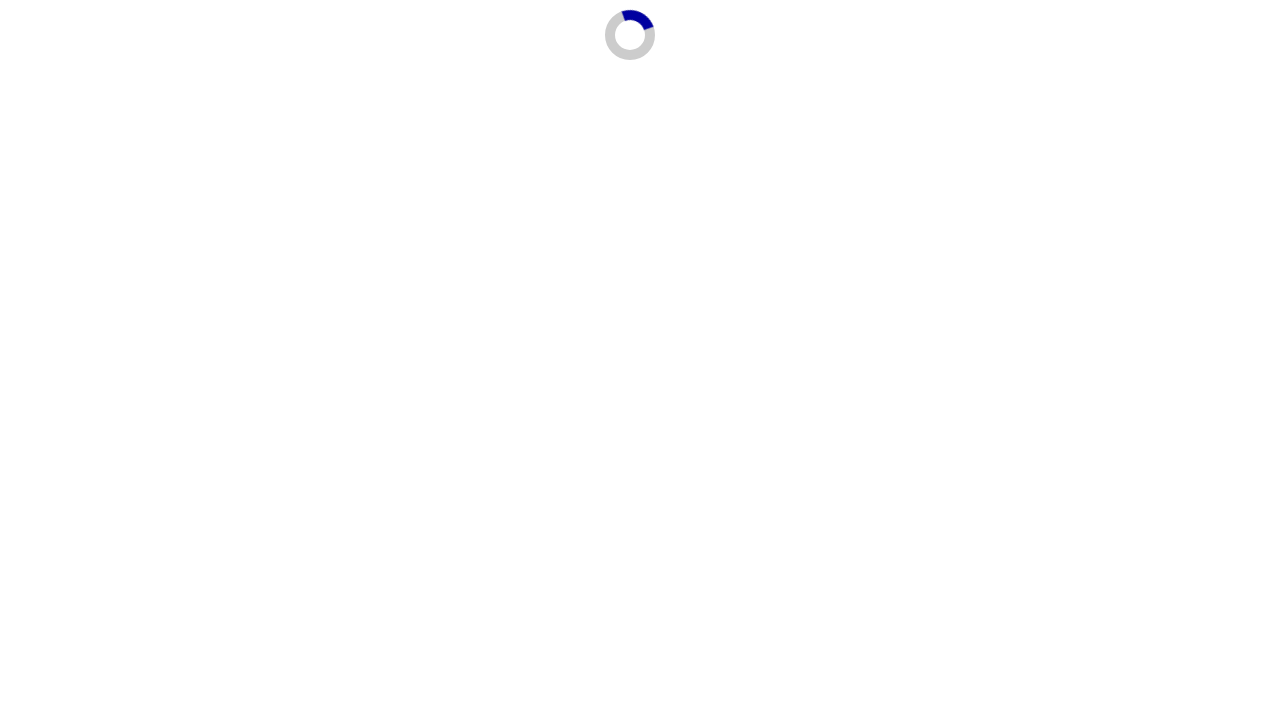